Tests stale element handling by removing a checkbox, verifying it's gone, then adding it back and verifying it reappears

Starting URL: http://the-internet.herokuapp.com/dynamic_controls

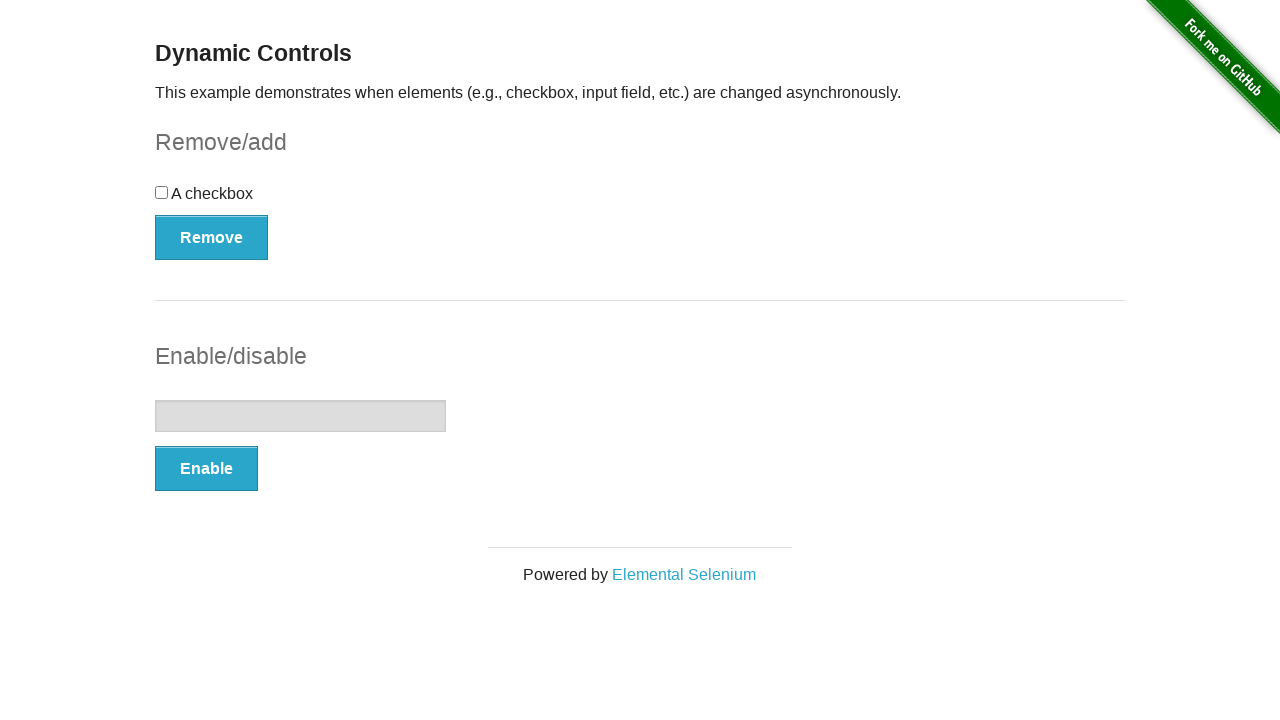

Clicked Remove button to remove the checkbox at (212, 237) on xpath=//button[contains(text(),'Remove')]
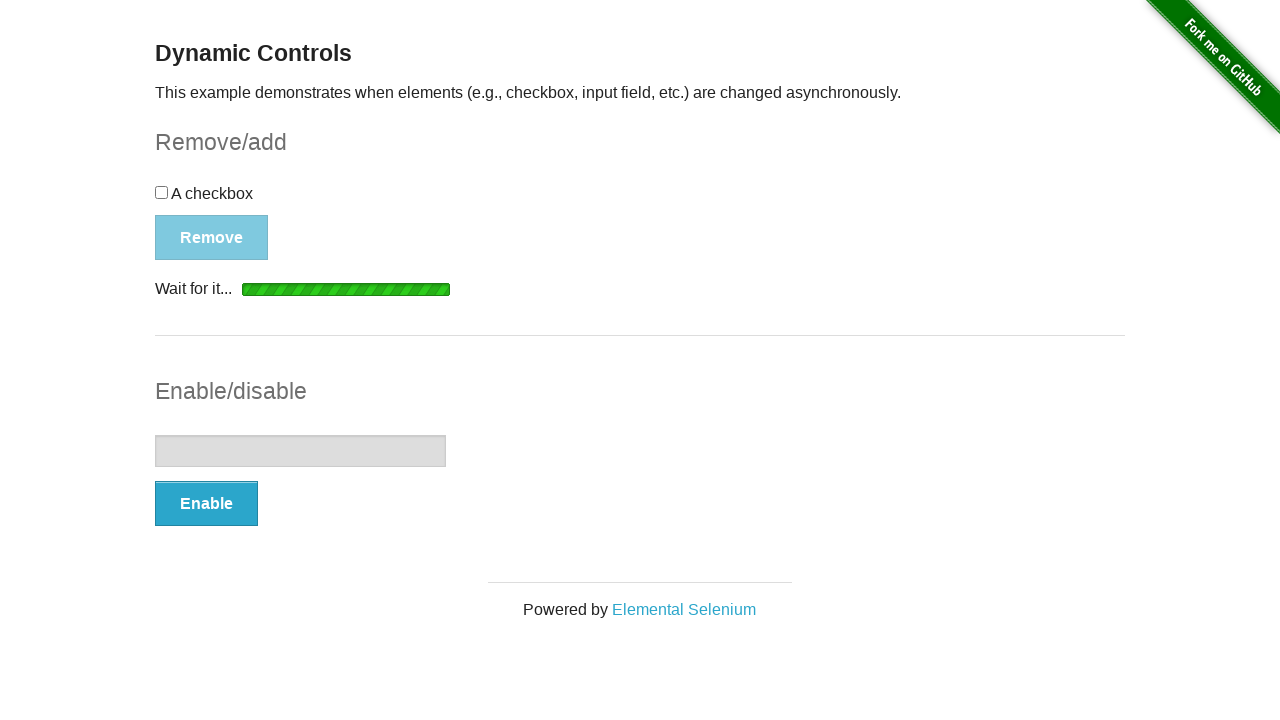

Checkbox successfully removed from DOM
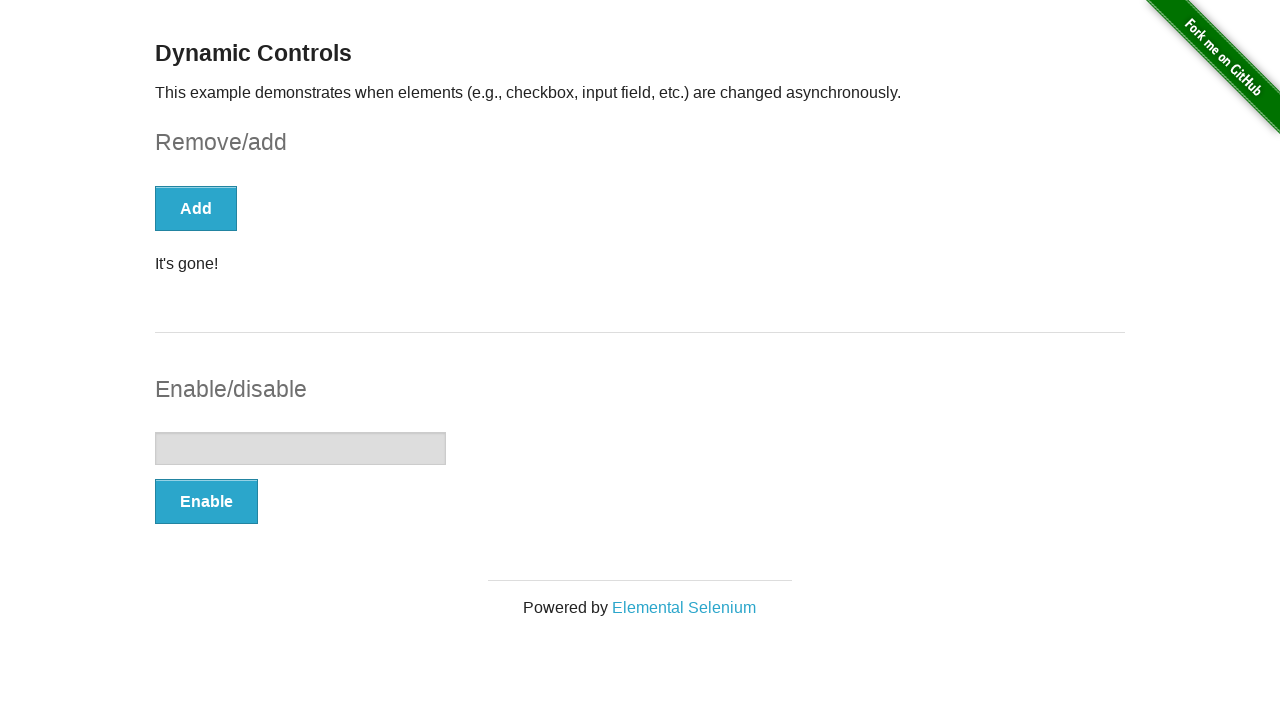

Clicked Add button to add the checkbox back at (196, 208) on xpath=//button[contains(text(),'Add')]
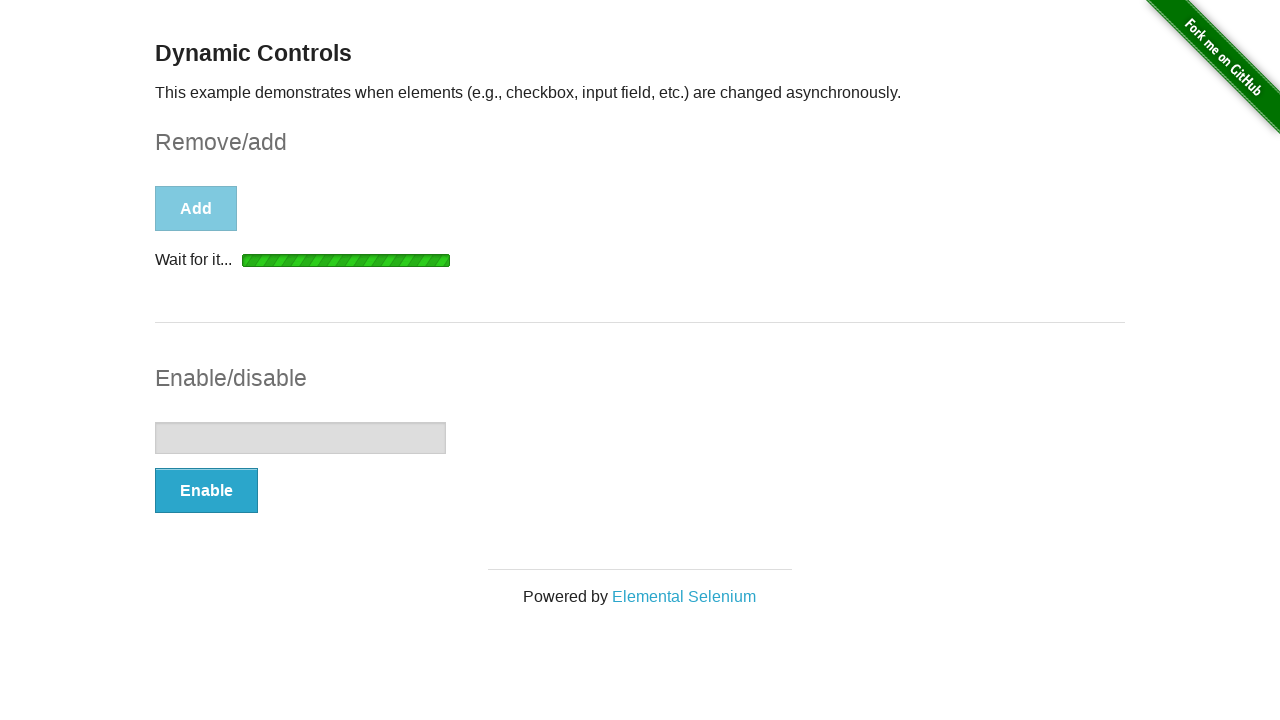

Checkbox reappeared in DOM and is visible
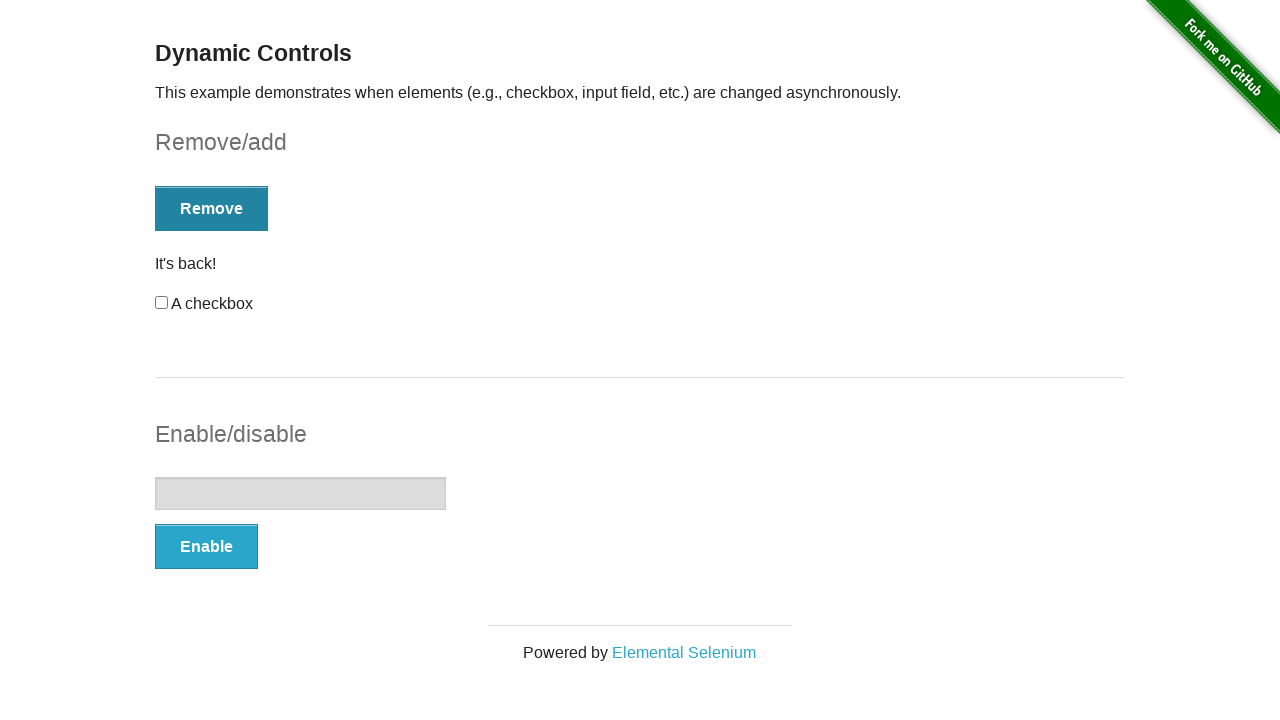

Verified that checkbox is visible after being re-added
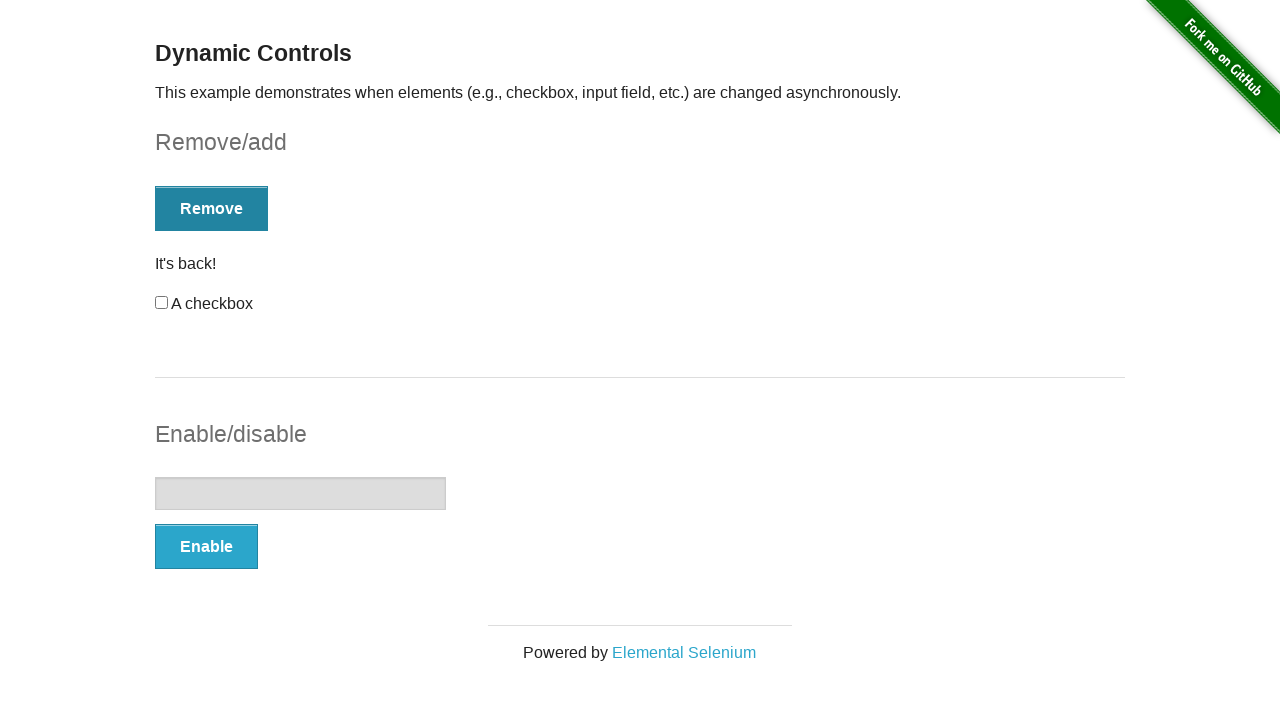

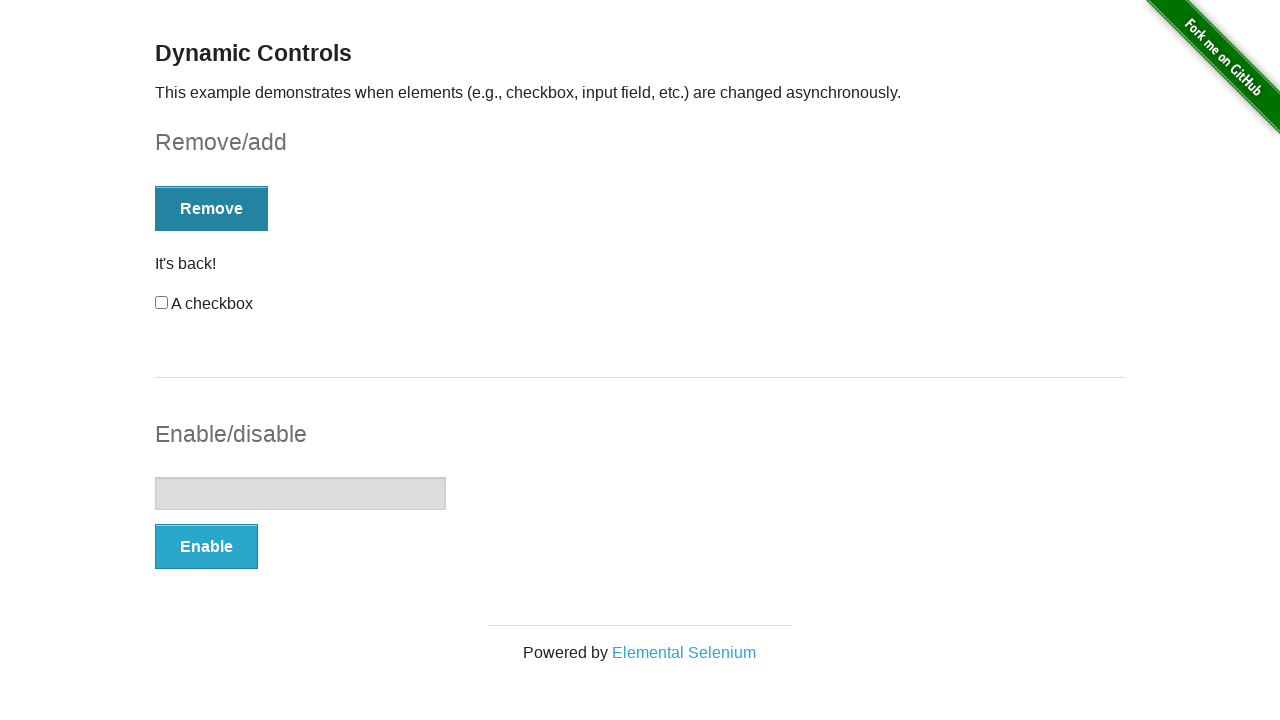